Navigates to the Automation Practice page and verifies that footer links are present and visible on the page.

Starting URL: https://rahulshettyacademy.com/AutomationPractice/

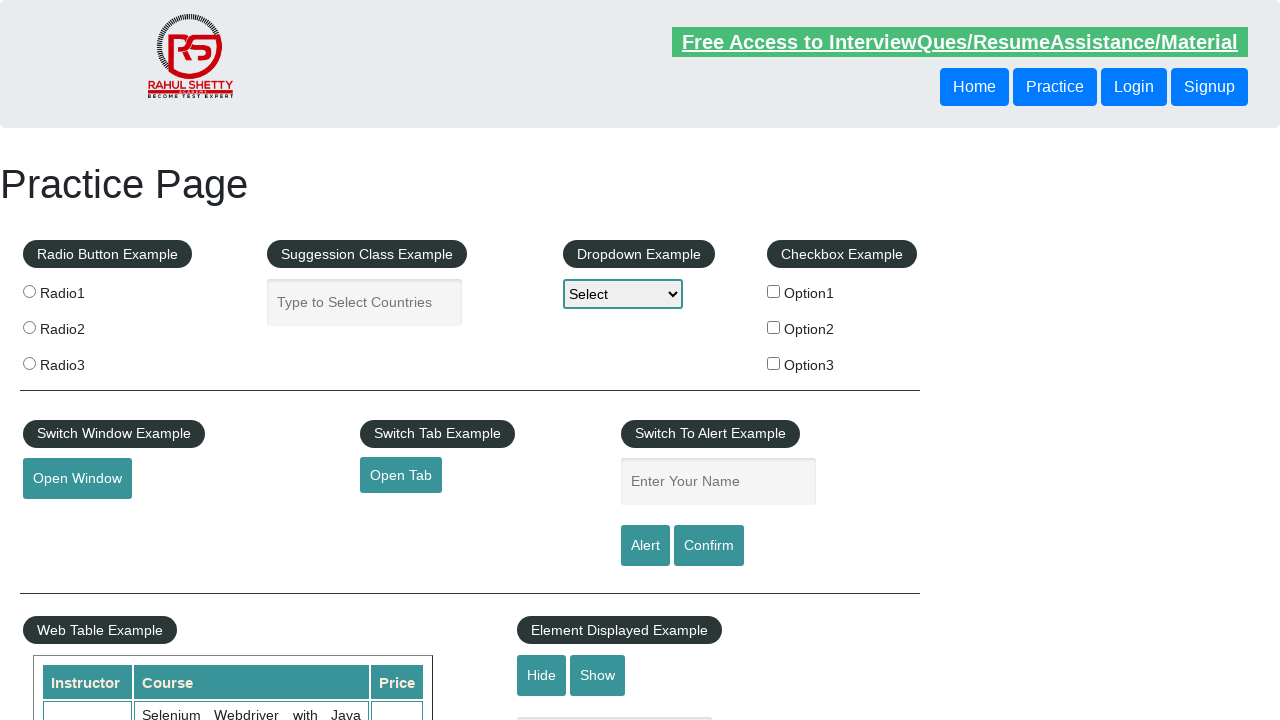

Navigated to Automation Practice page
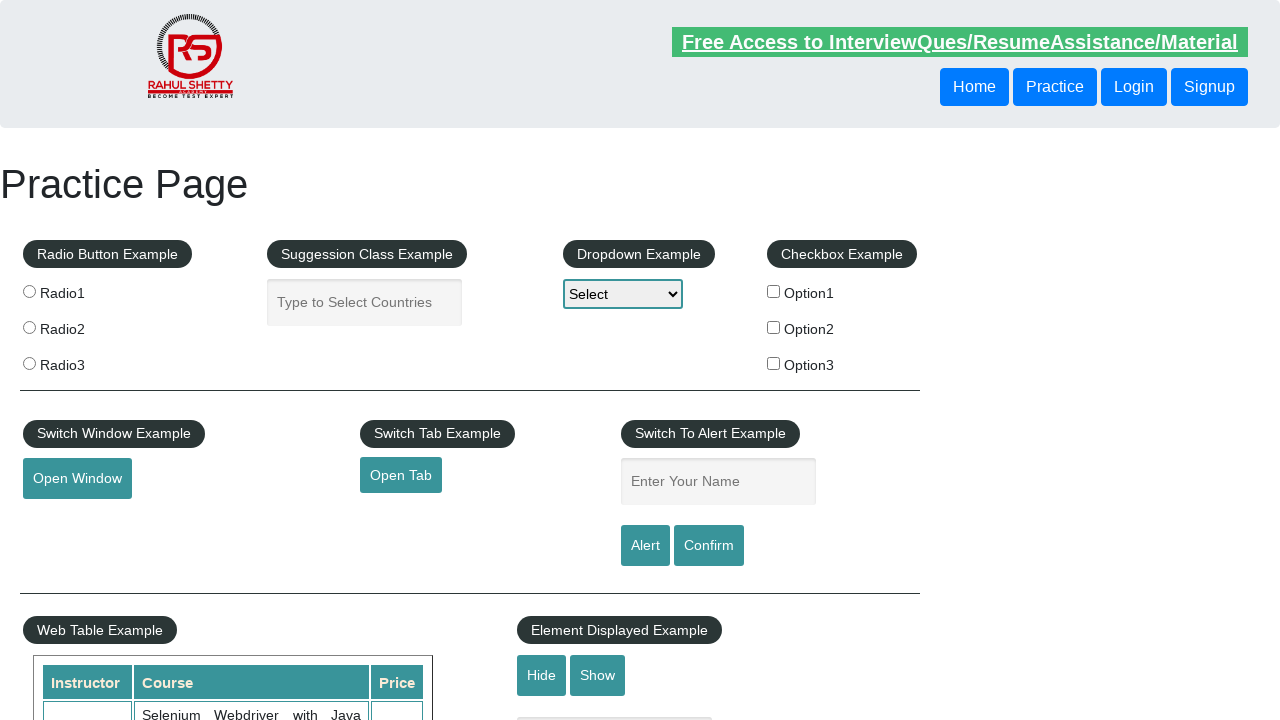

Footer links selector became available
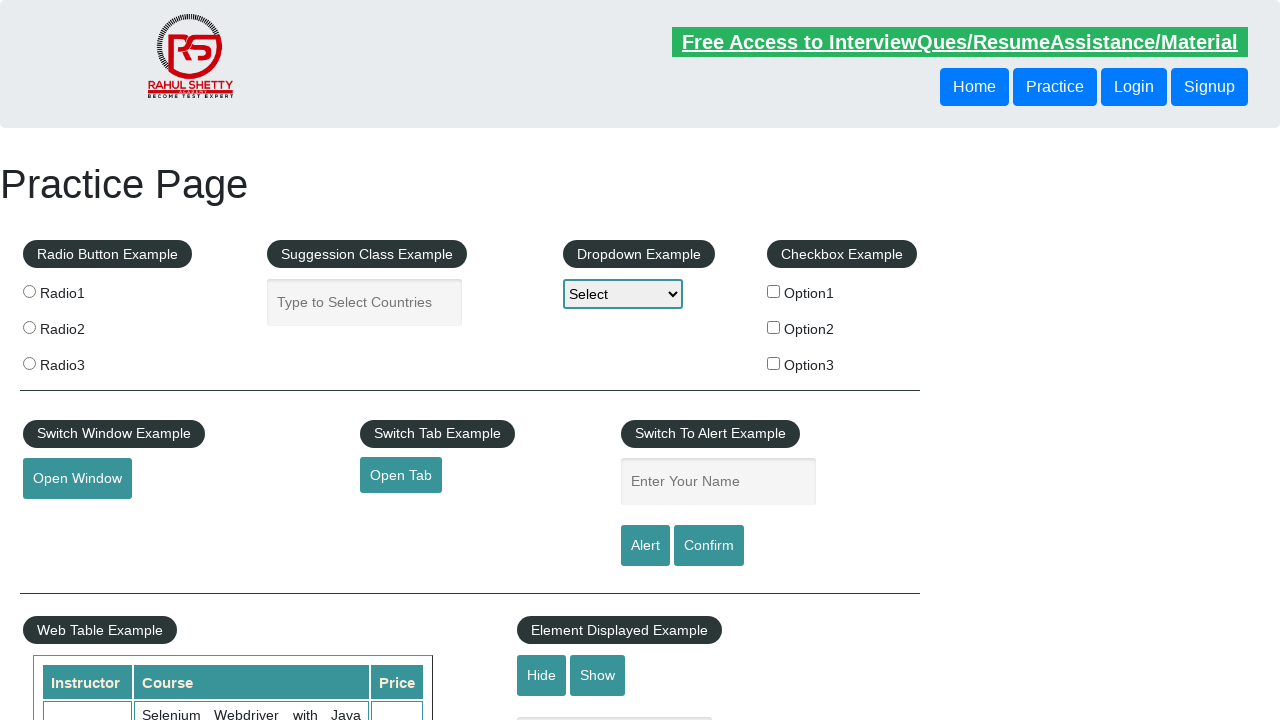

Located all footer links on the page
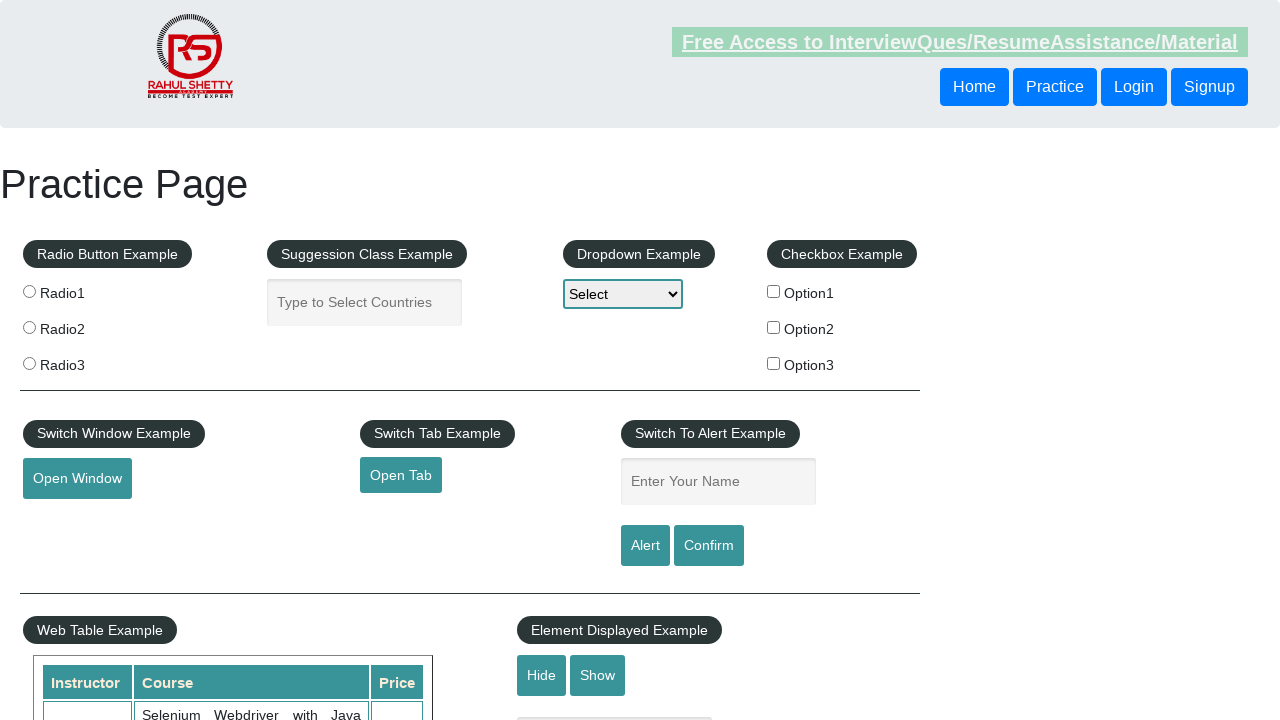

Asserted that footer links are present and visible on the page
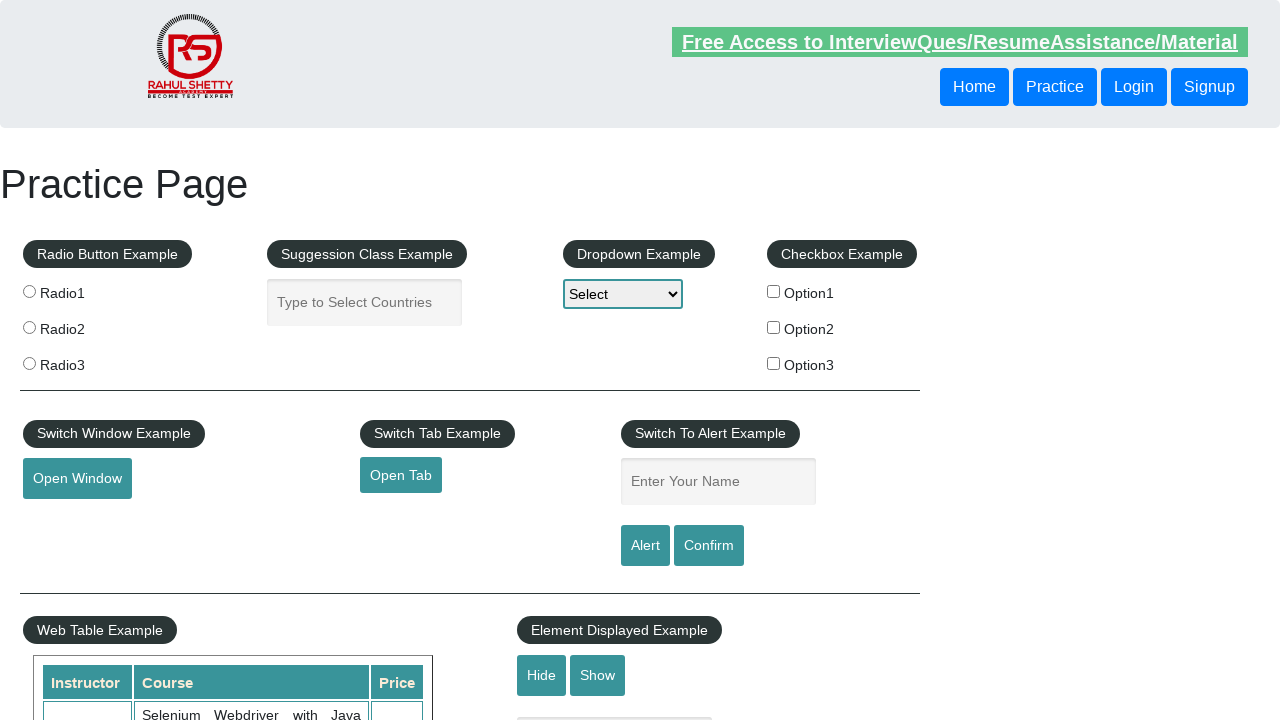

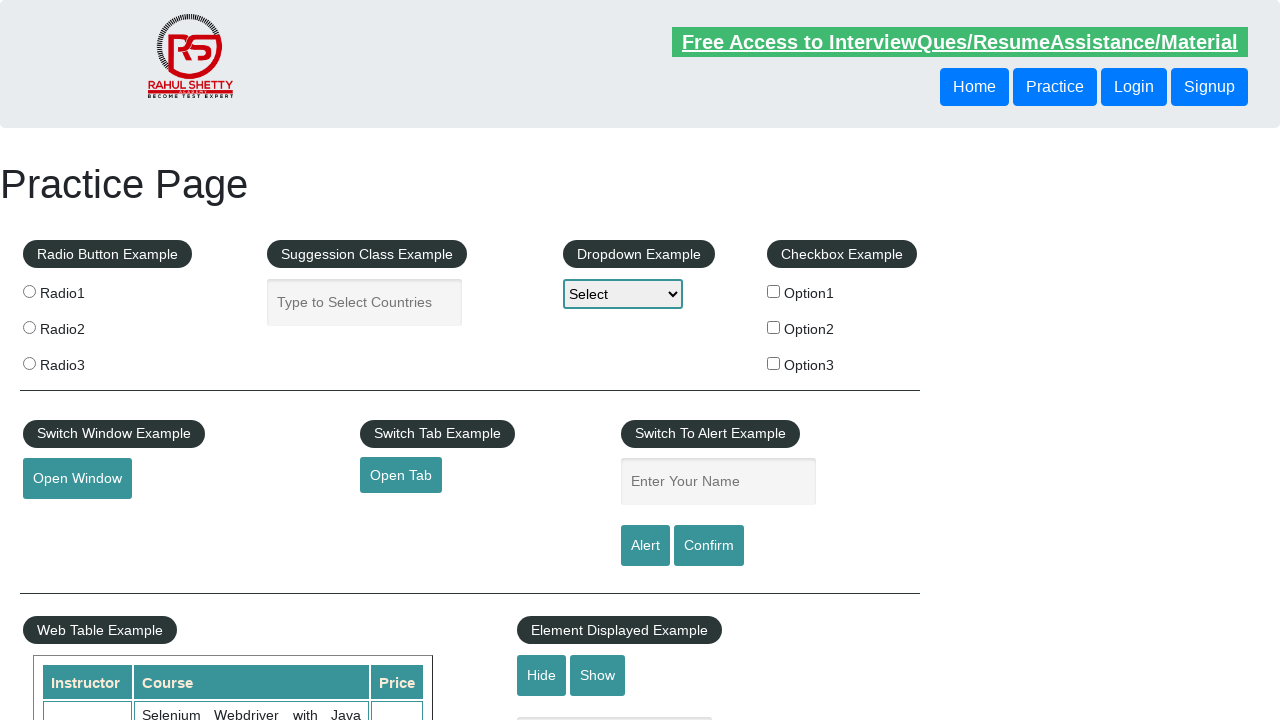